Tests that new todo items are appended to the bottom of the list by creating 3 items

Starting URL: https://demo.playwright.dev/todomvc

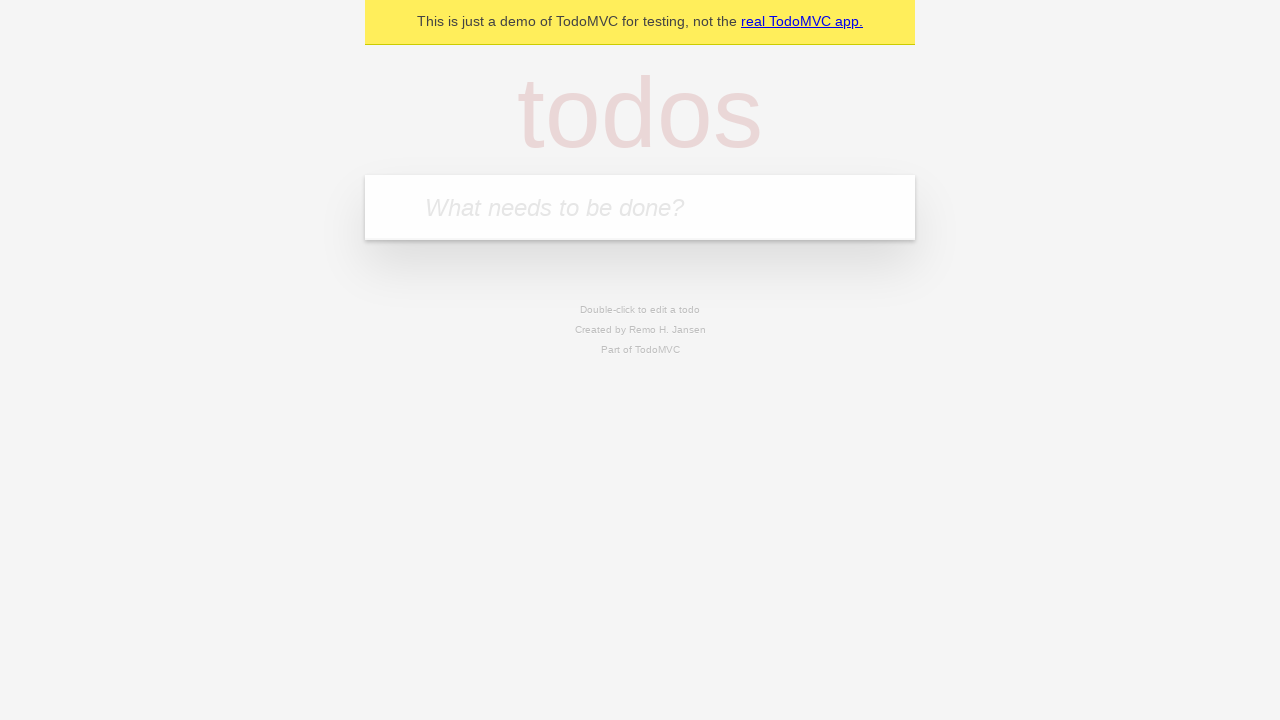

Navigated to TodoMVC demo page
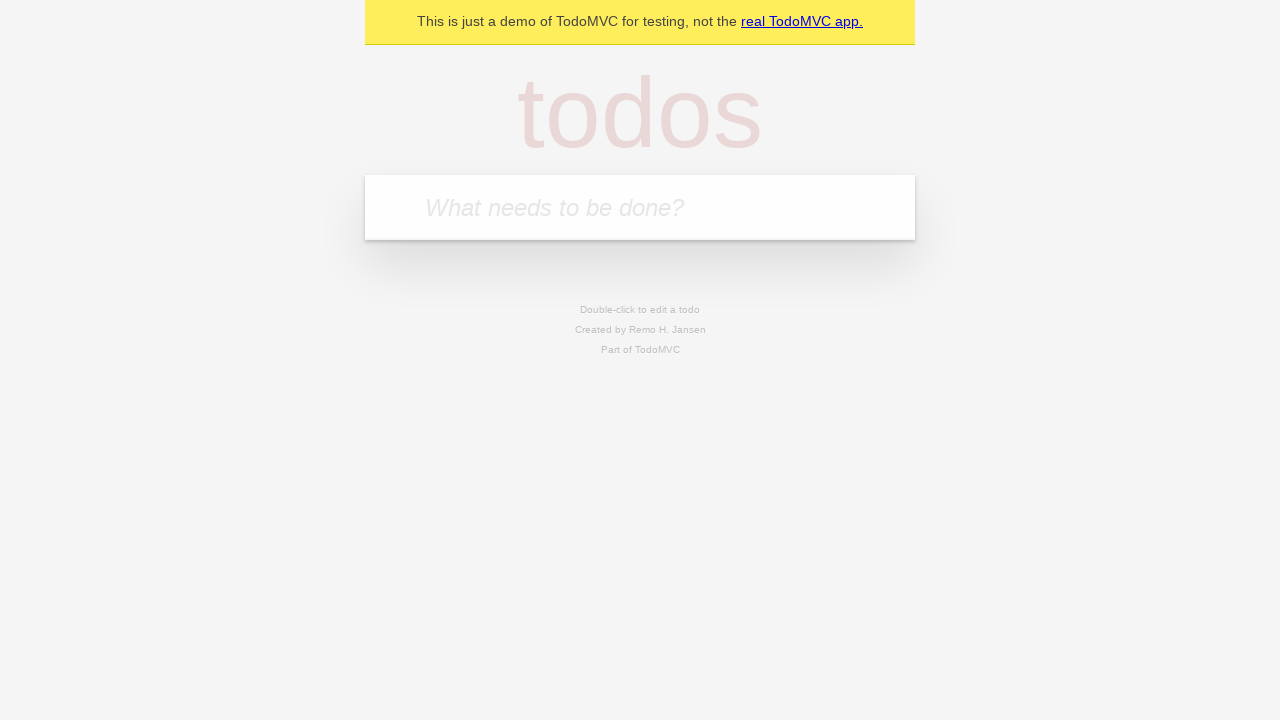

Filled input field with todo item: 'buy some cheese' on internal:attr=[placeholder="What needs to be done?"i]
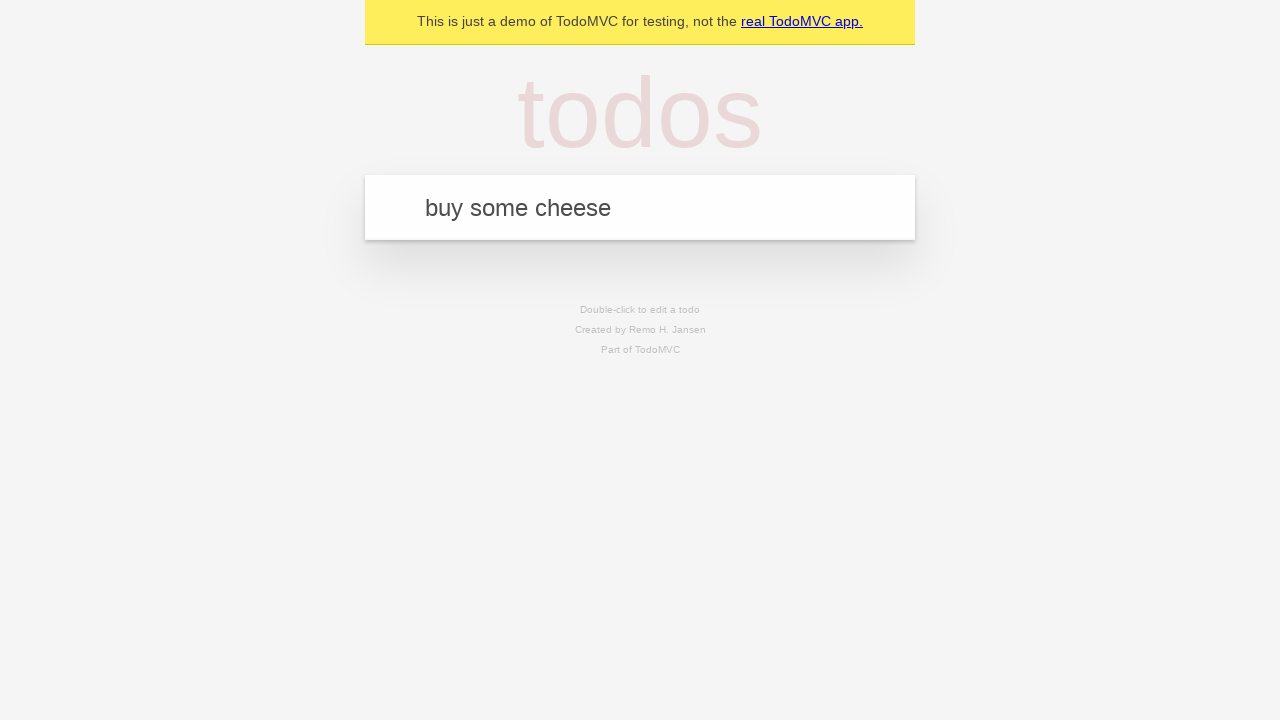

Pressed Enter to add todo item: 'buy some cheese' on internal:attr=[placeholder="What needs to be done?"i]
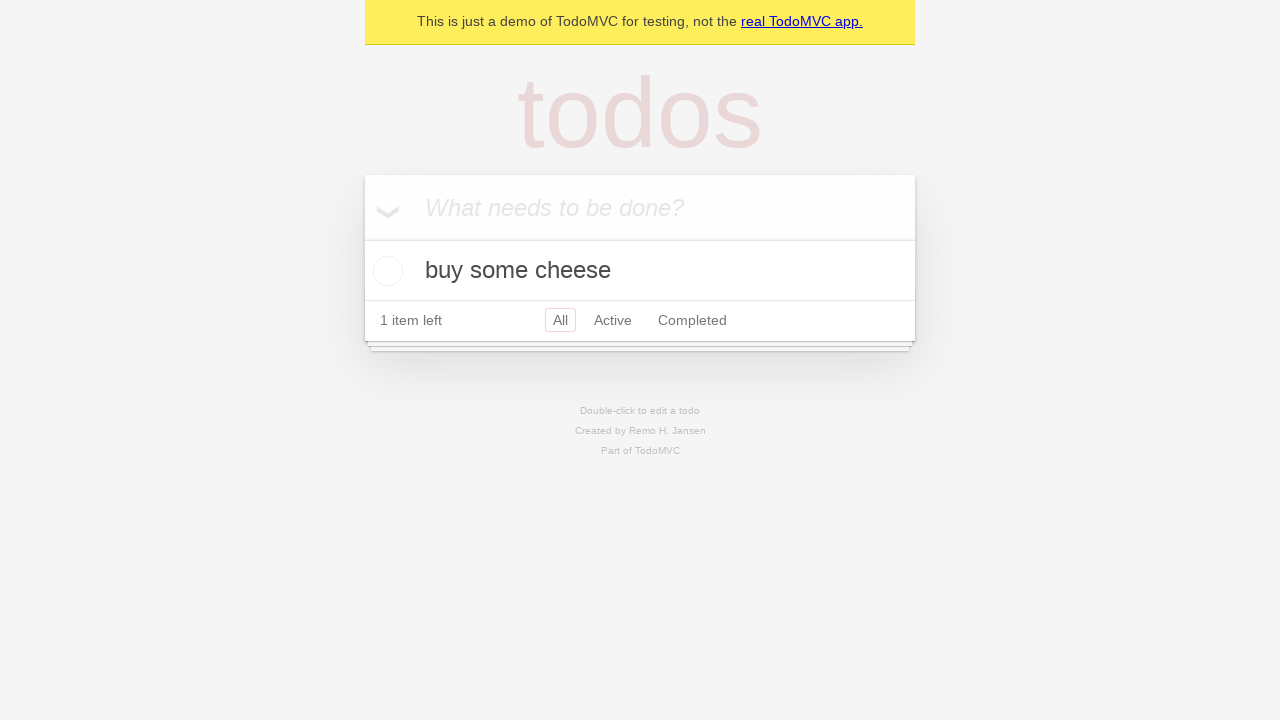

Filled input field with todo item: 'feed the cat' on internal:attr=[placeholder="What needs to be done?"i]
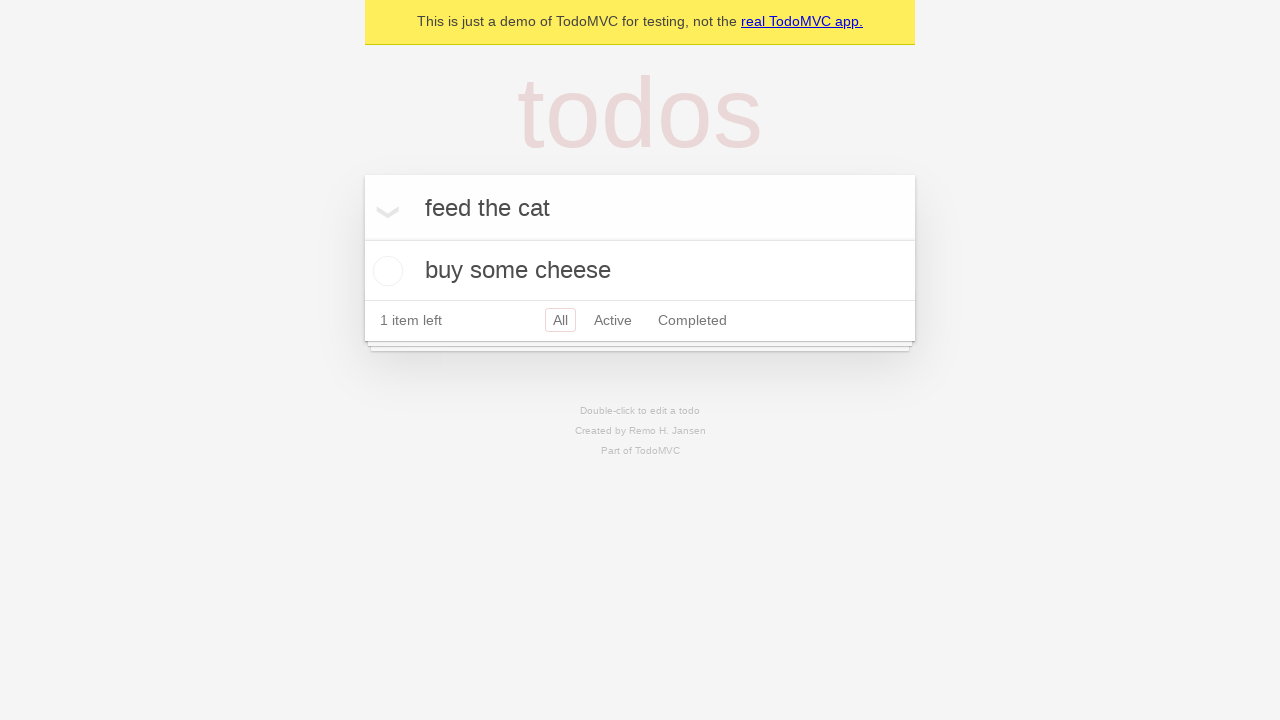

Pressed Enter to add todo item: 'feed the cat' on internal:attr=[placeholder="What needs to be done?"i]
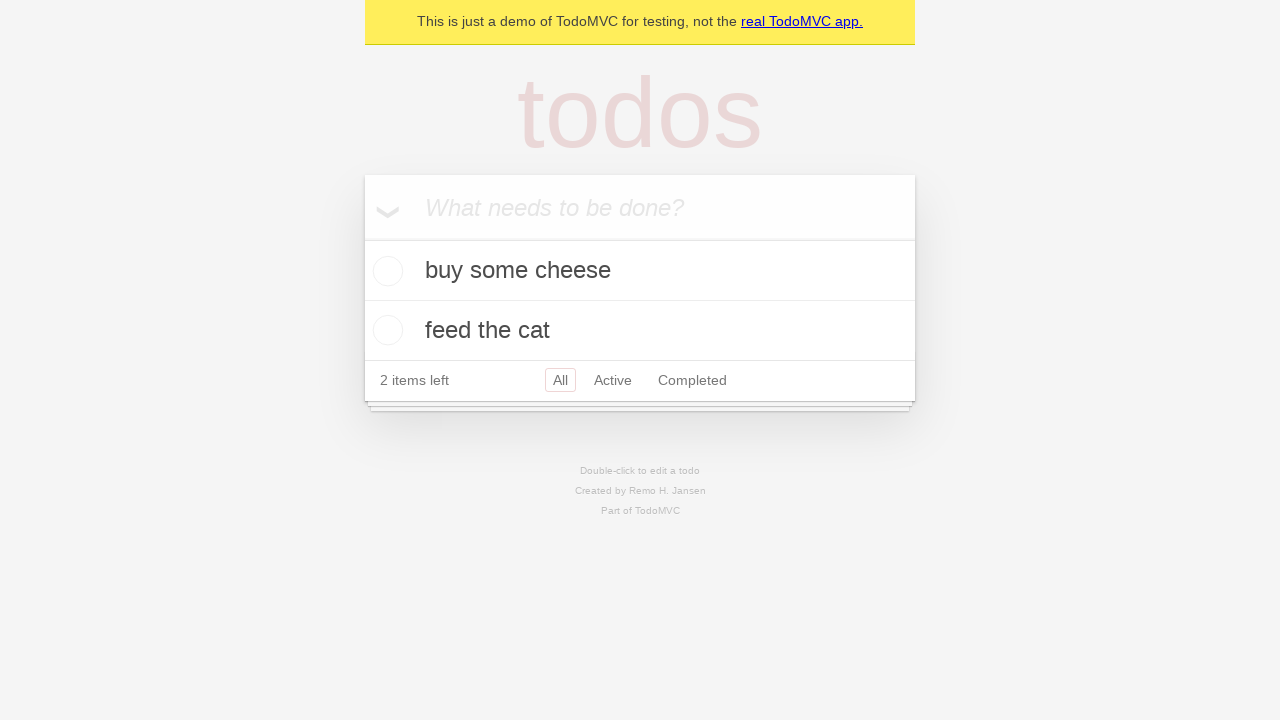

Filled input field with todo item: 'book a doctors appointment' on internal:attr=[placeholder="What needs to be done?"i]
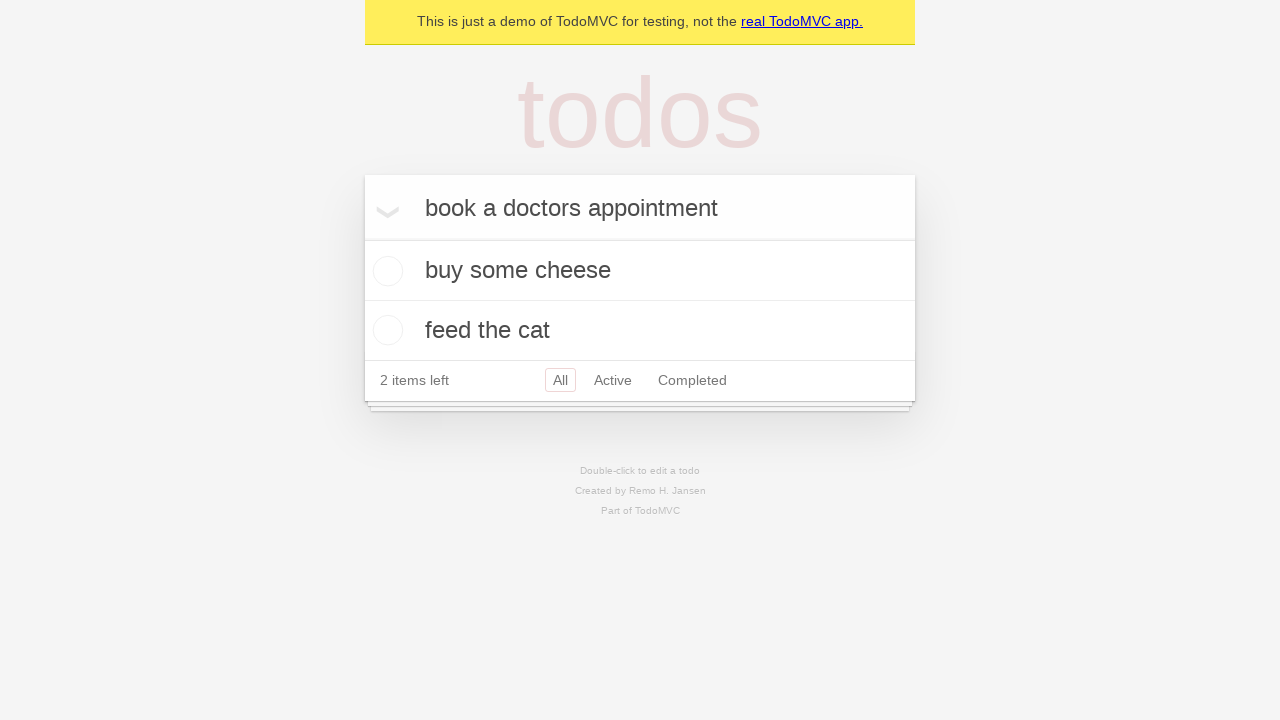

Pressed Enter to add todo item: 'book a doctors appointment' on internal:attr=[placeholder="What needs to be done?"i]
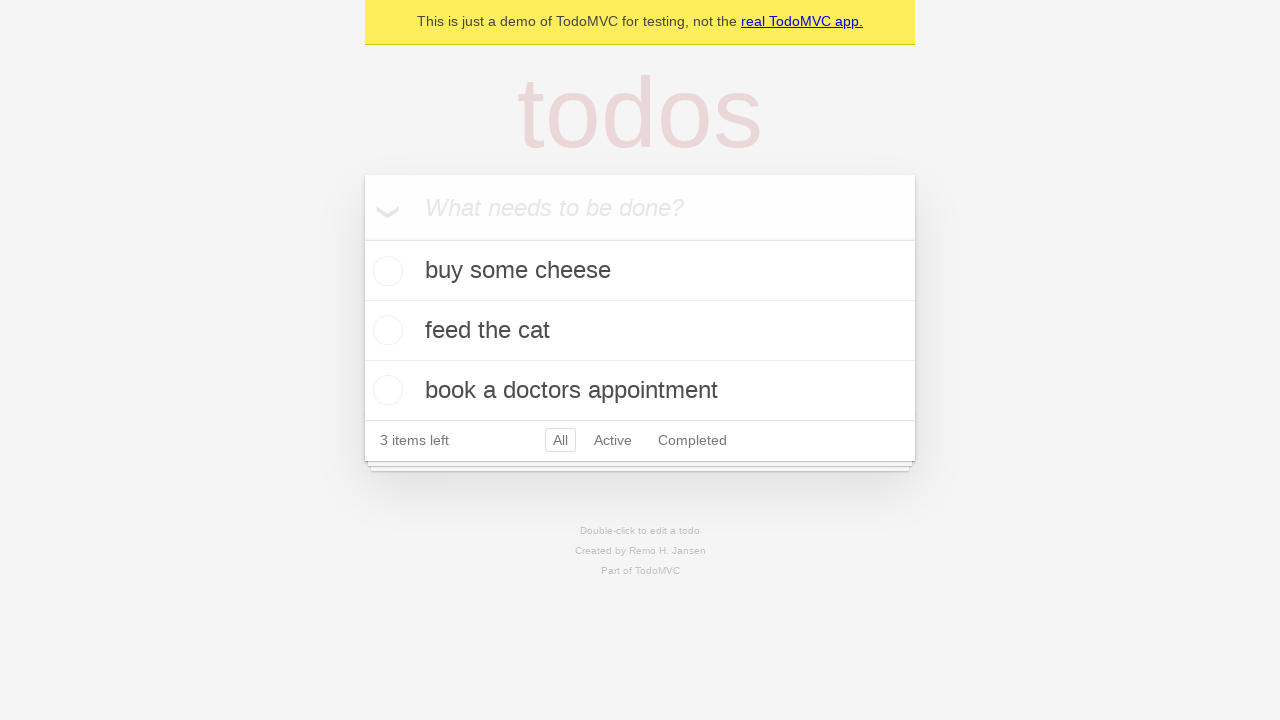

All 3 todo items loaded and visible in the list
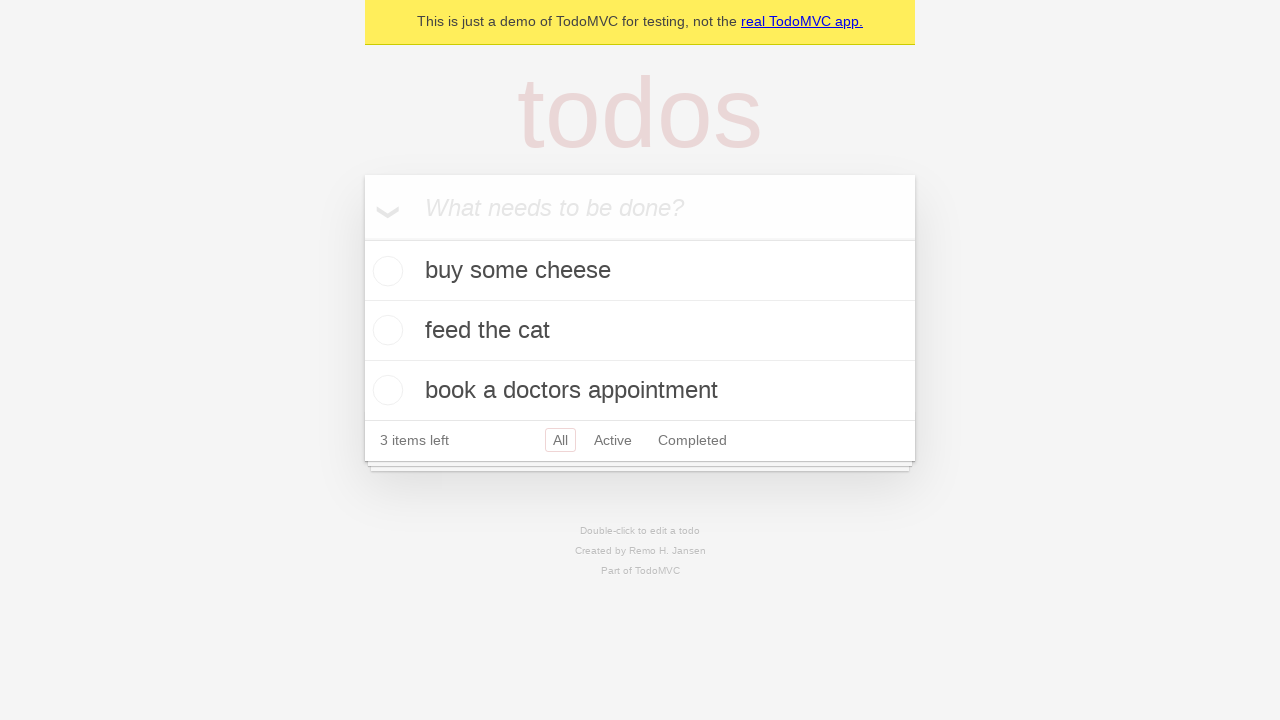

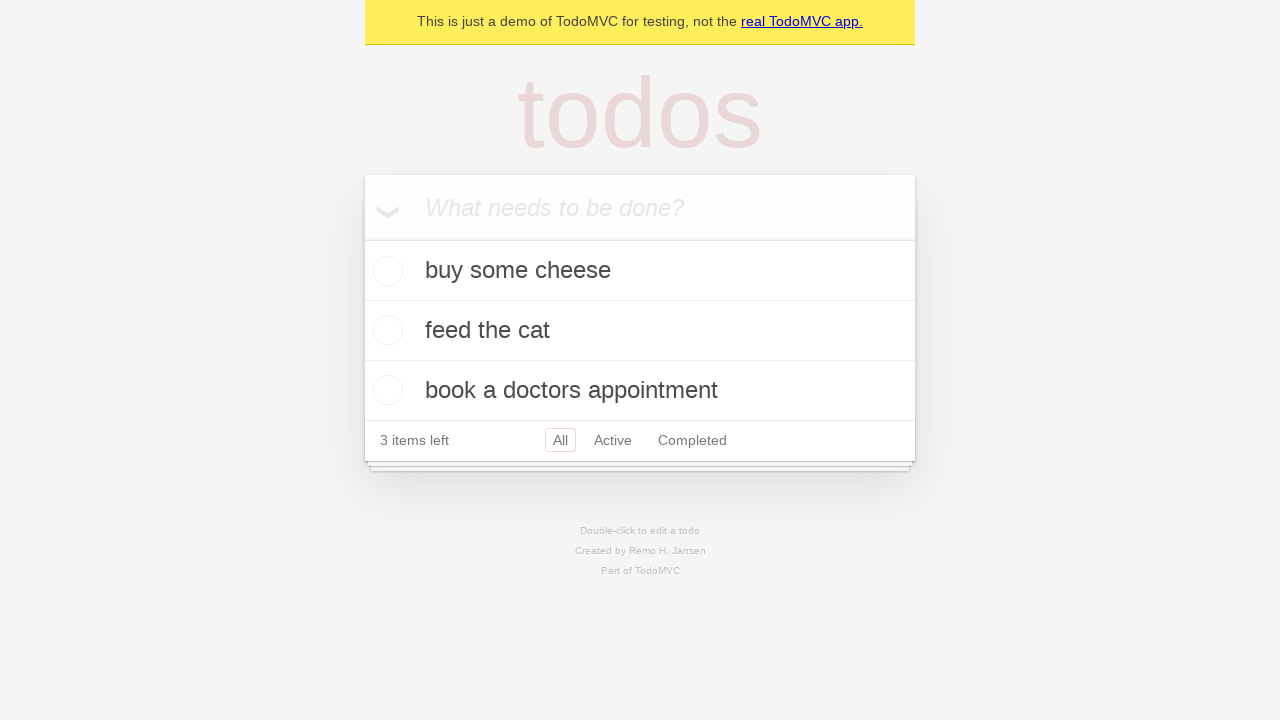